Verifies that the company logo is visible on the OrangeHRM login page

Starting URL: https://opensource-demo.orangehrmlive.com/web/index.php/auth/login

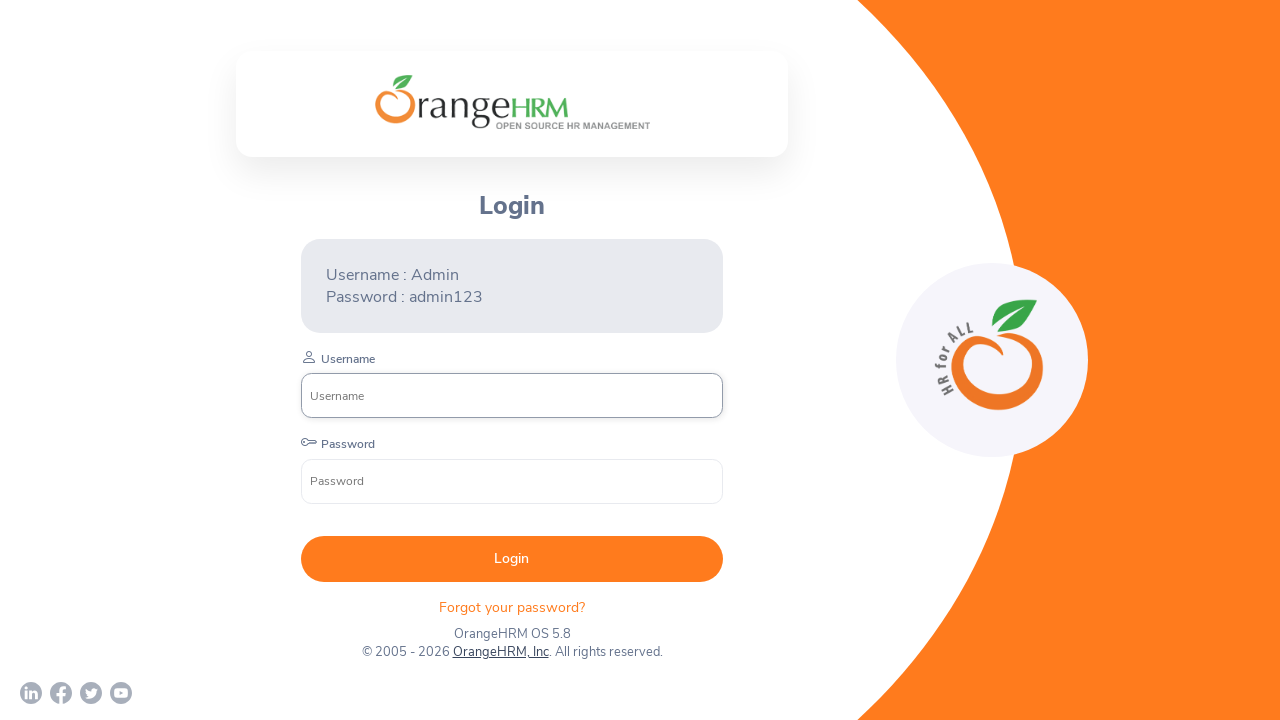

Waited for company logo to be visible on OrangeHRM login page
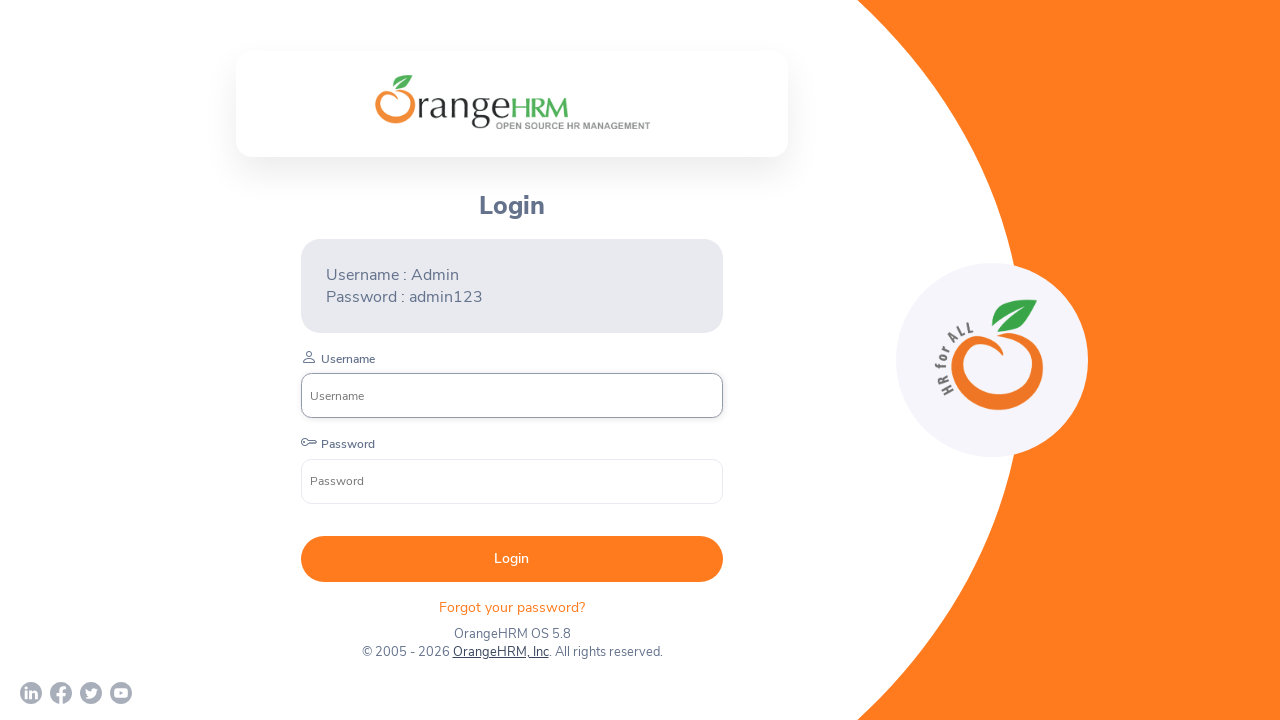

Verified that company logo is visible
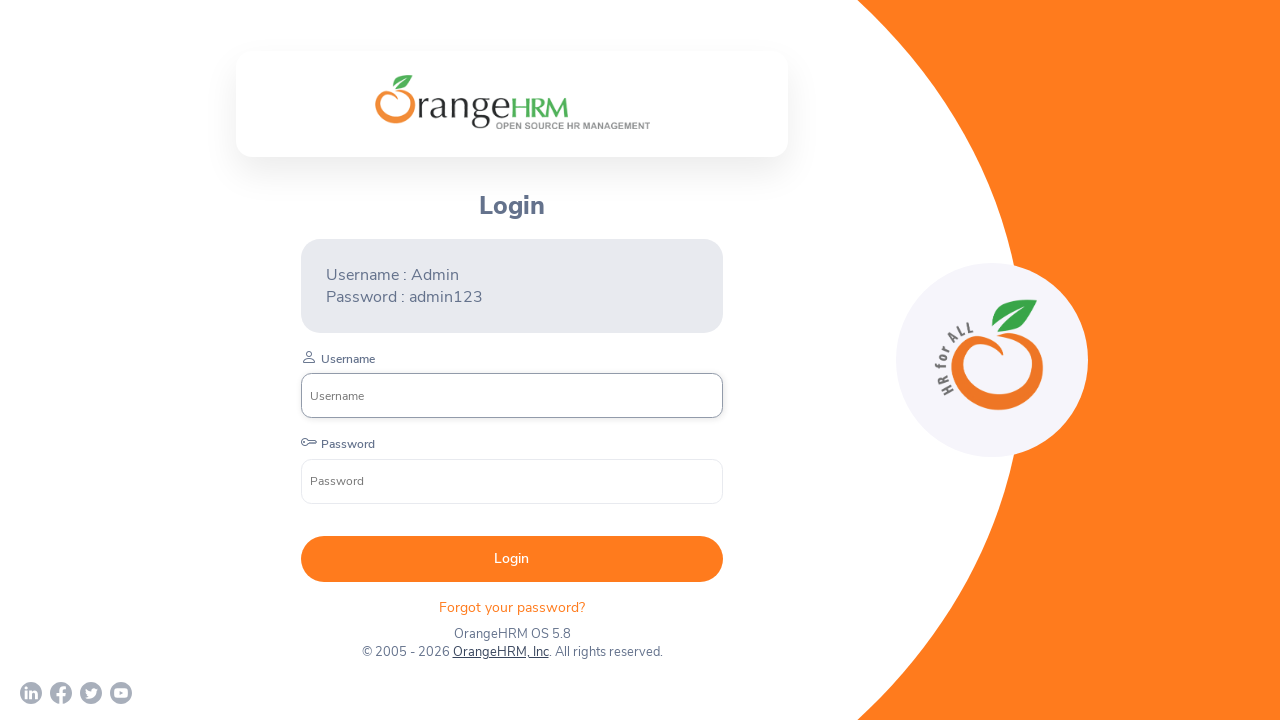

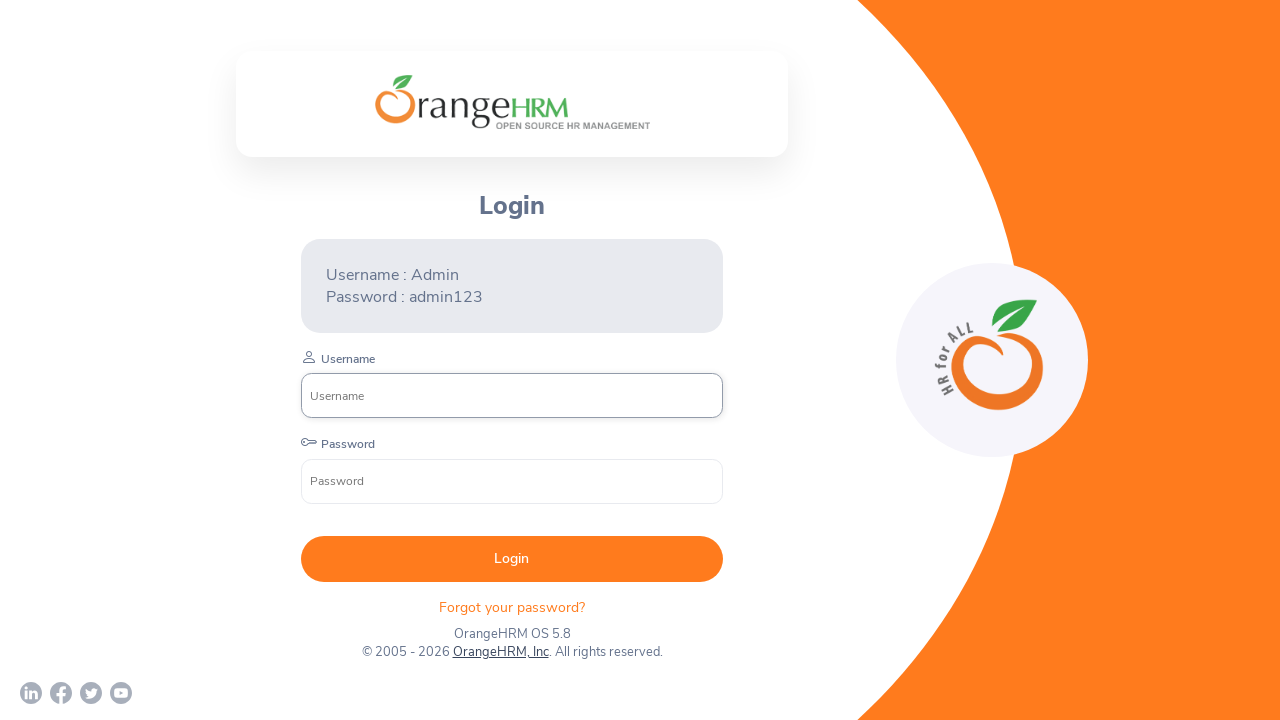